Demonstrates double-click action by entering text in an input field and double-clicking a copy button

Starting URL: https://testautomationpractice.blogspot.com/

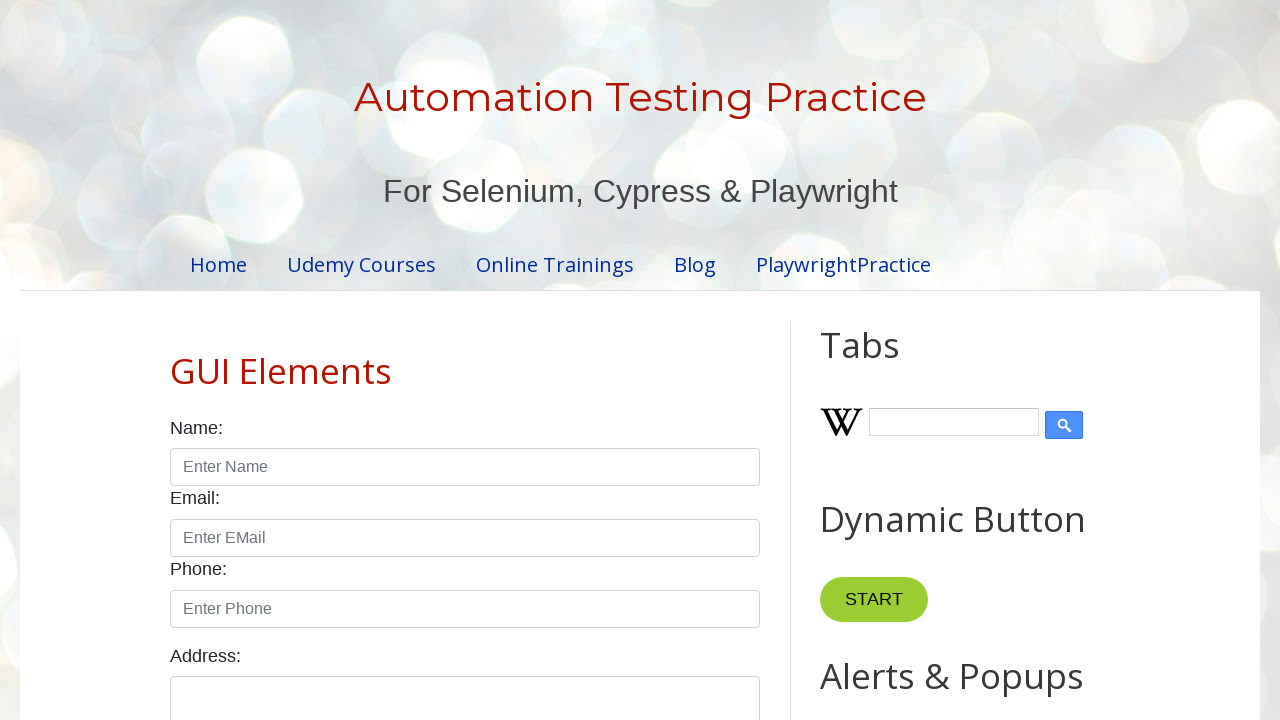

Located input field with id 'field1'
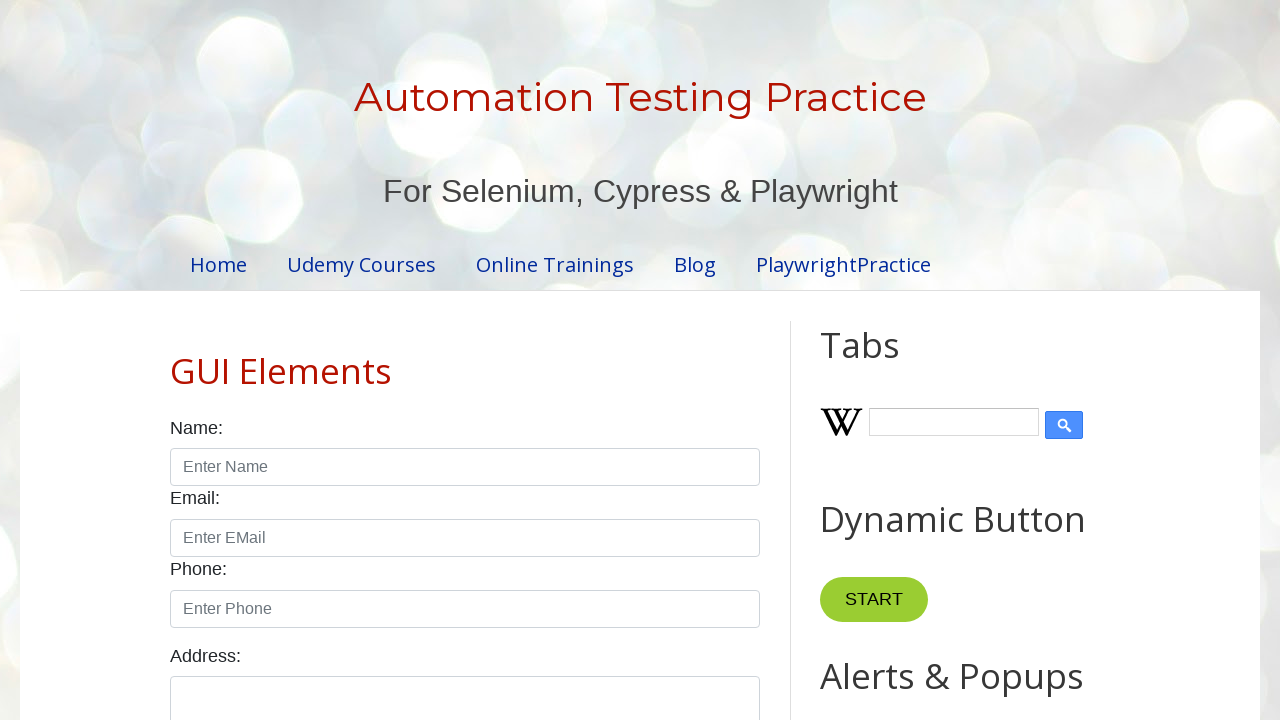

Cleared the input field on #field1
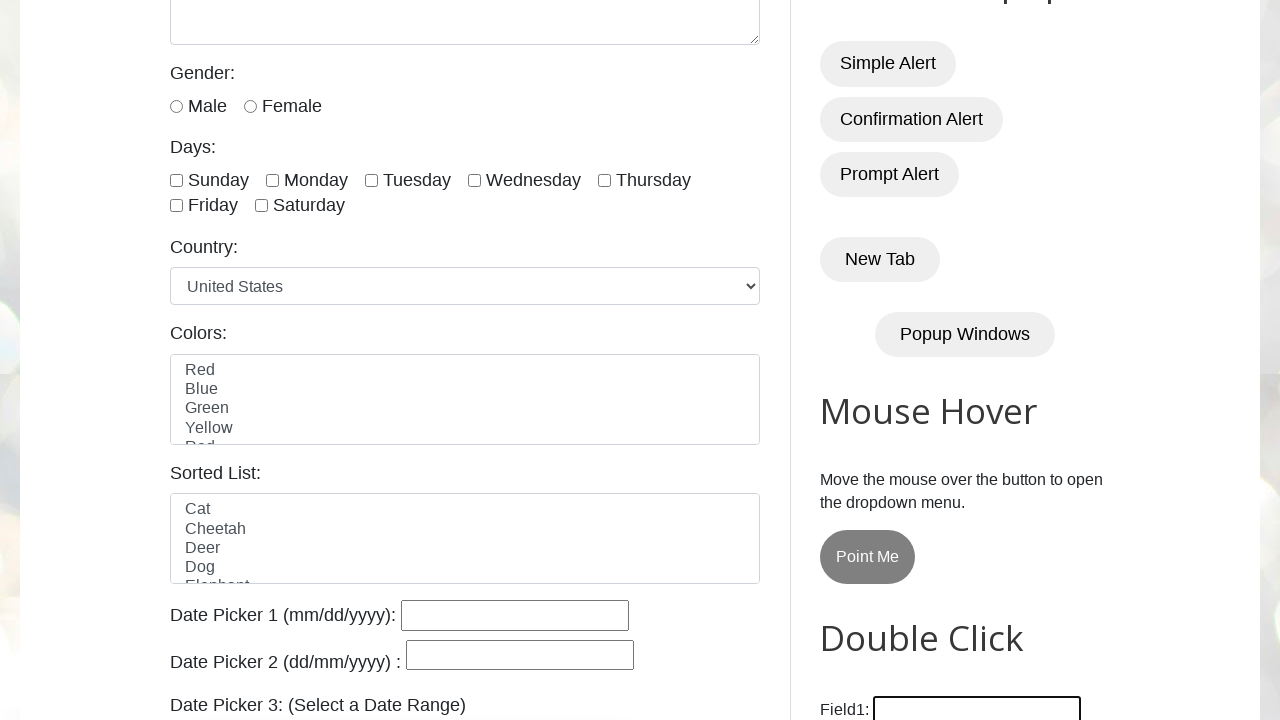

Filled input field with text 'Welcome 1' on #field1
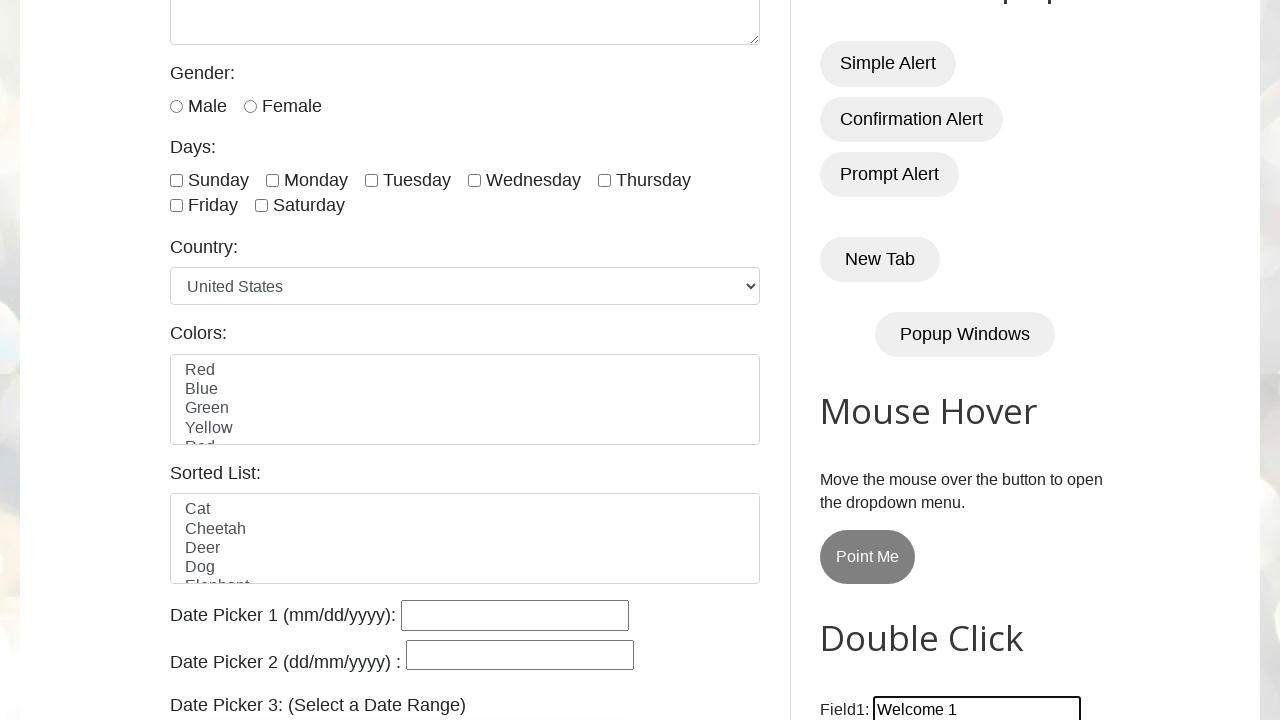

Located 'Copy Text' button
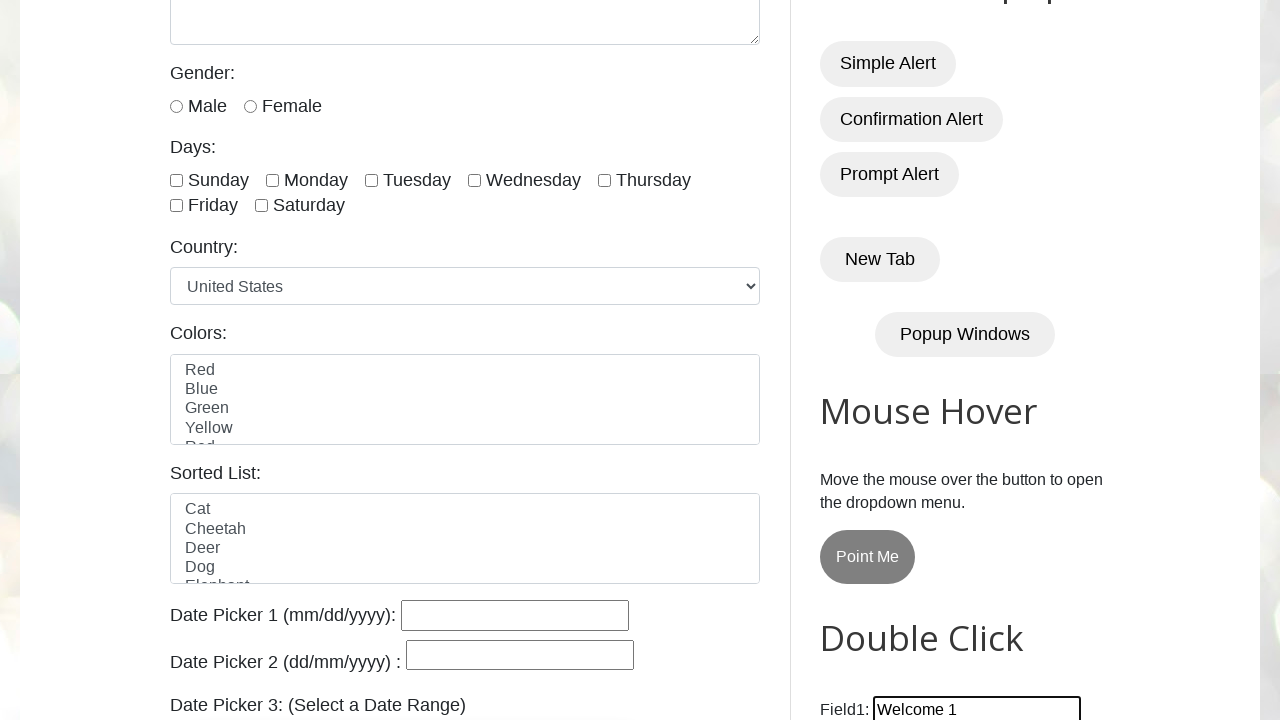

Double-clicked the 'Copy Text' button at (885, 360) on button >> internal:has-text="Copy Text"i
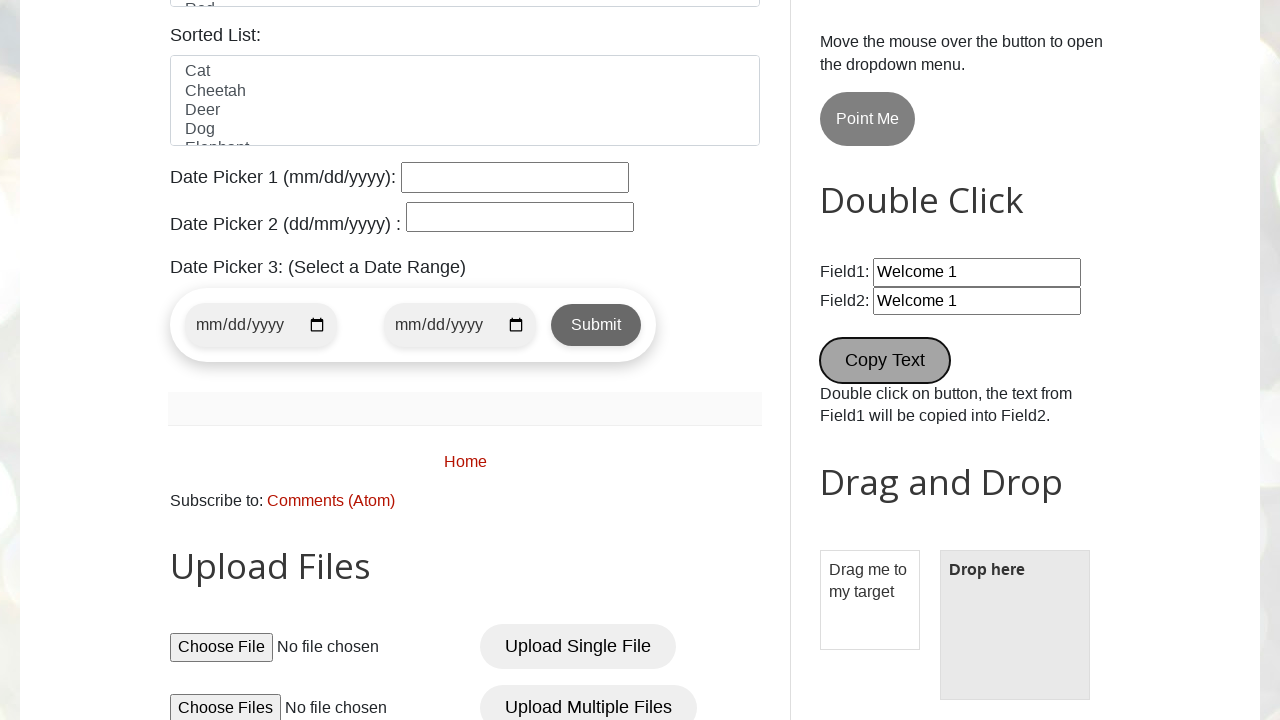

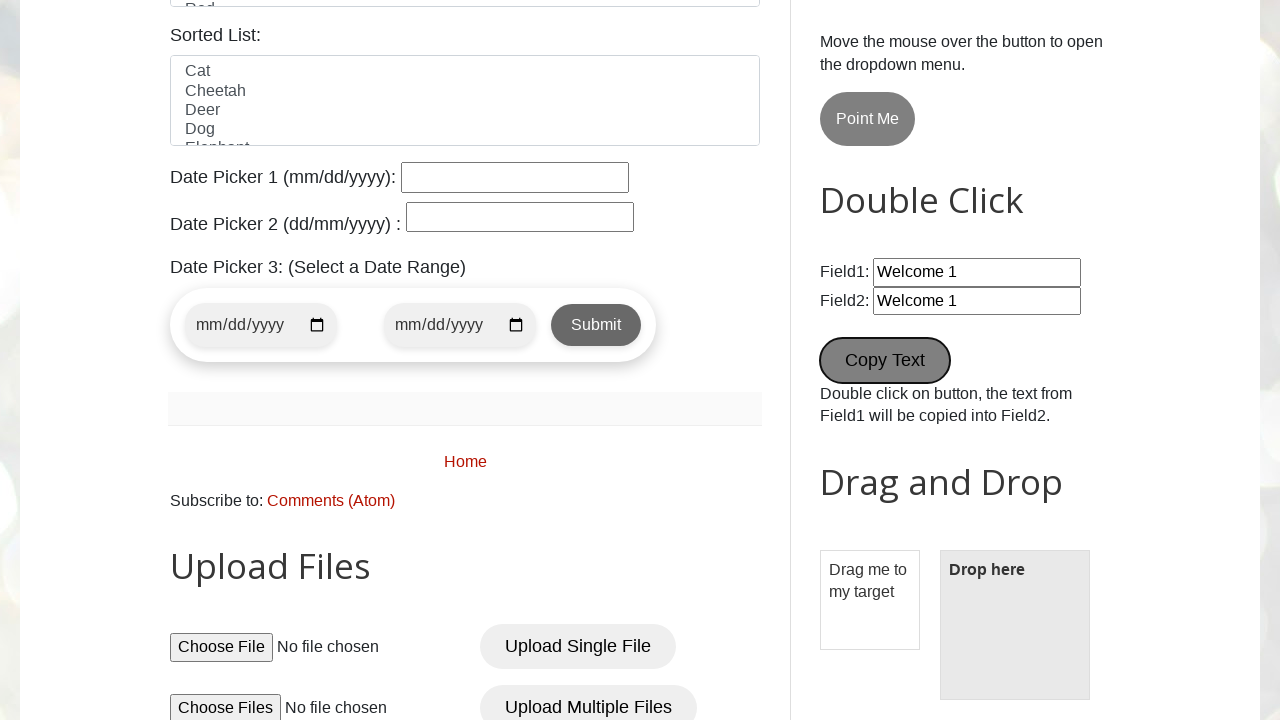